Tests the search functionality of the web table by entering a keyword in the search box

Starting URL: https://demoqa.com/webtables

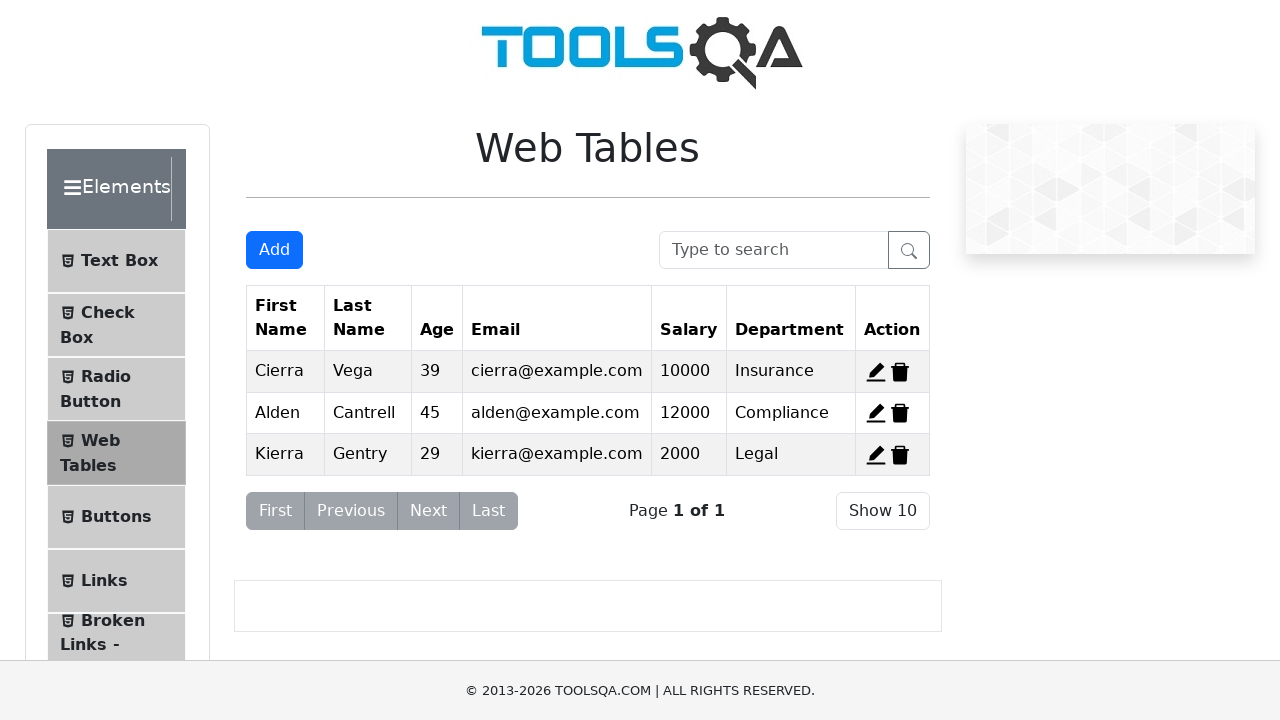

Cleared the search box on #searchBox
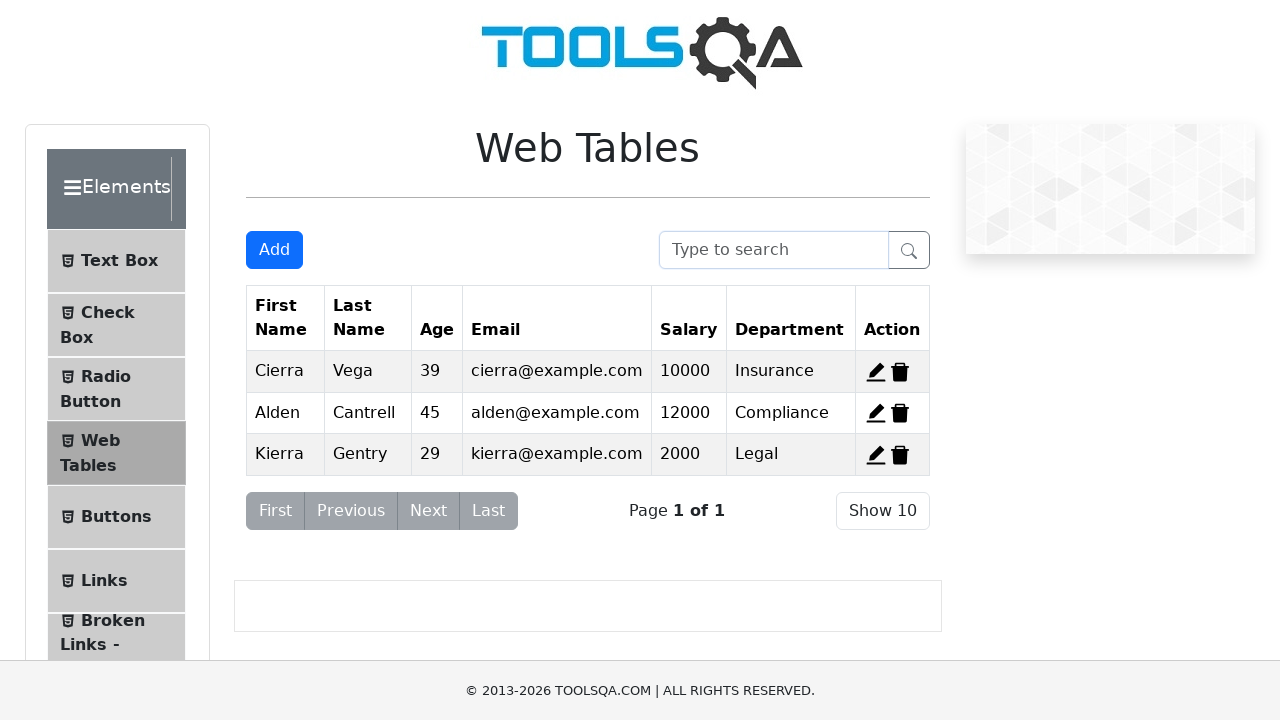

Entered 'Cierra' in the search box on #searchBox
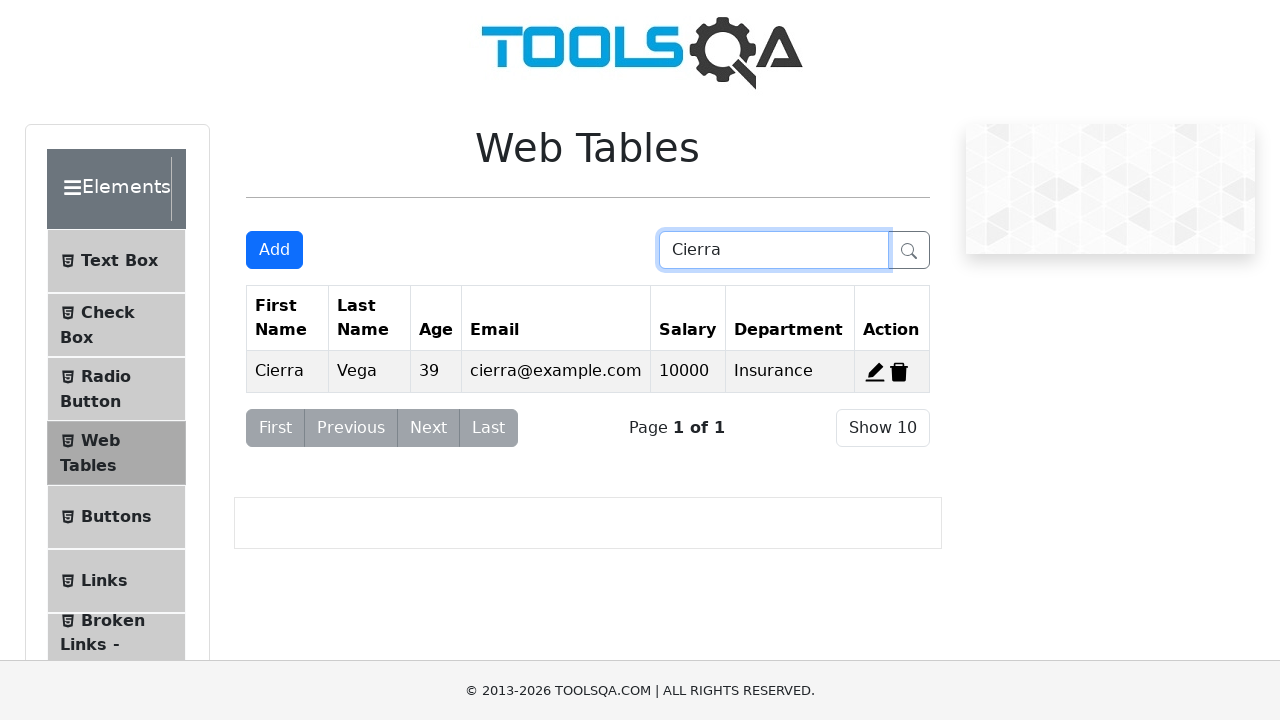

Waited for table to filter results
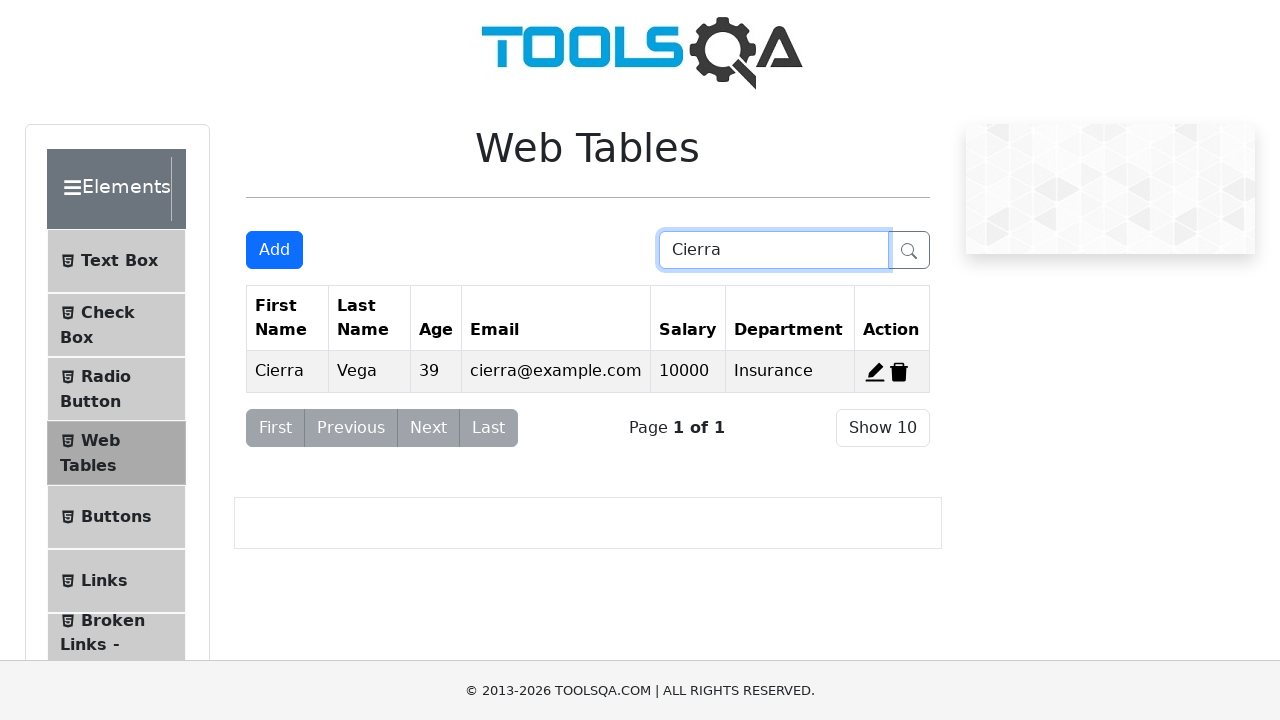

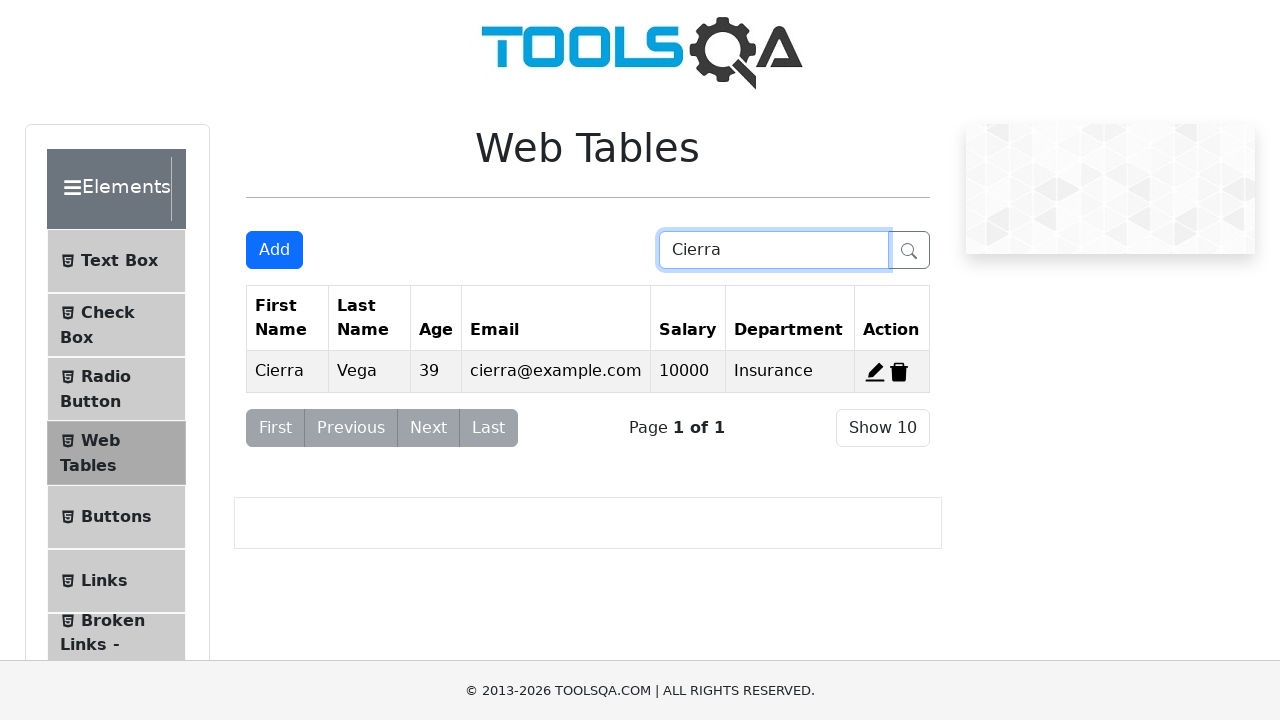